Tests JavaScript alert and confirmation dialog handling by triggering alerts and accepting/dismissing them

Starting URL: https://rahulshettyacademy.com/AutomationPractice/

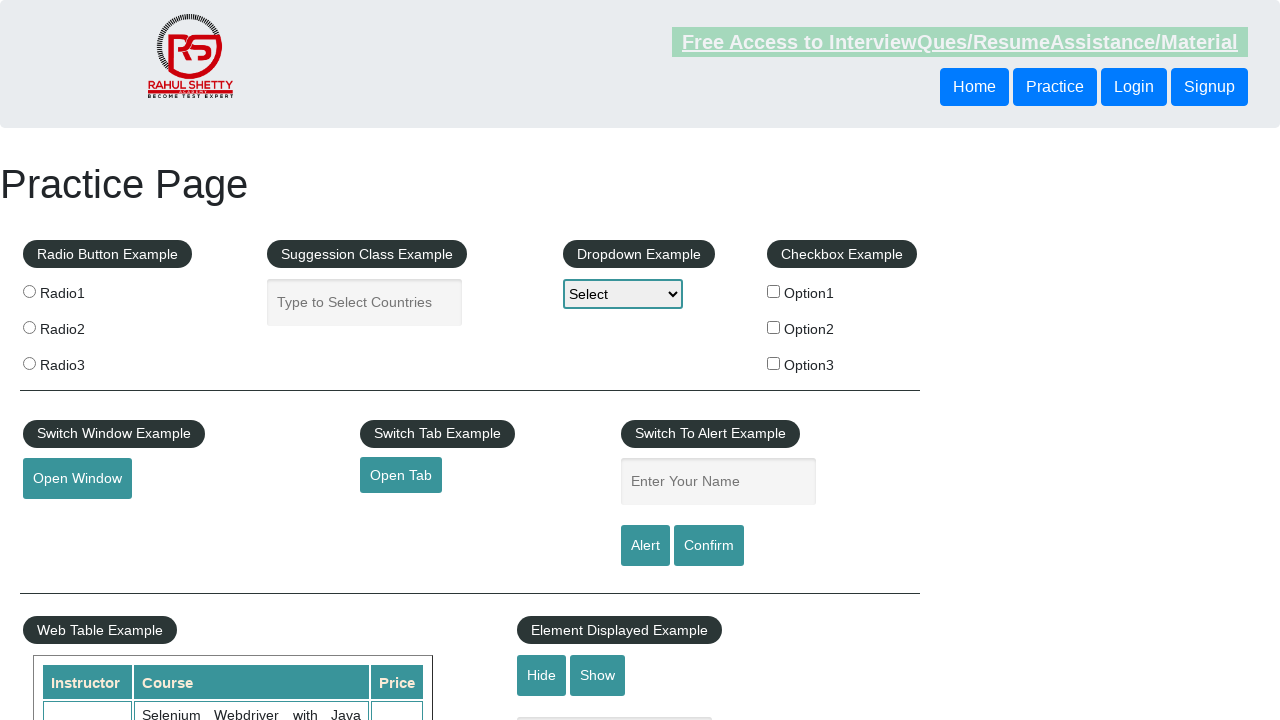

Filled name field with 'Nitish' on #name
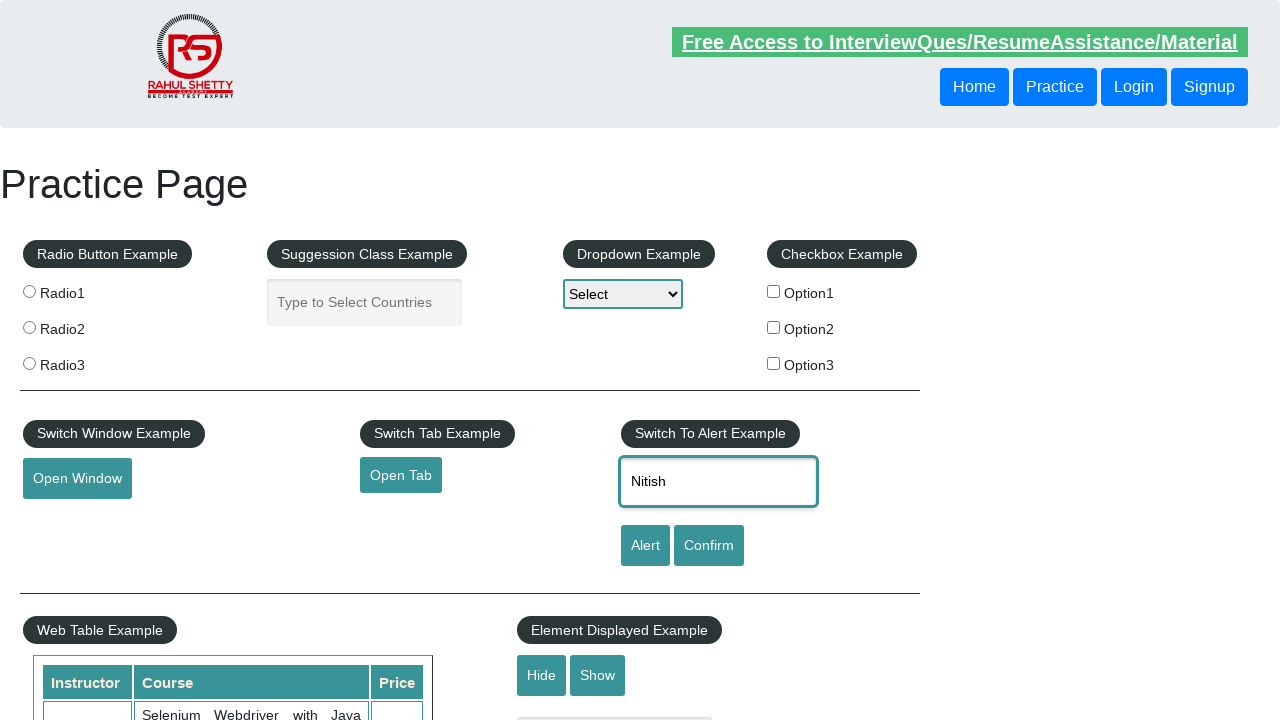

Clicked alert button to trigger JavaScript alert at (645, 546) on #alertbtn
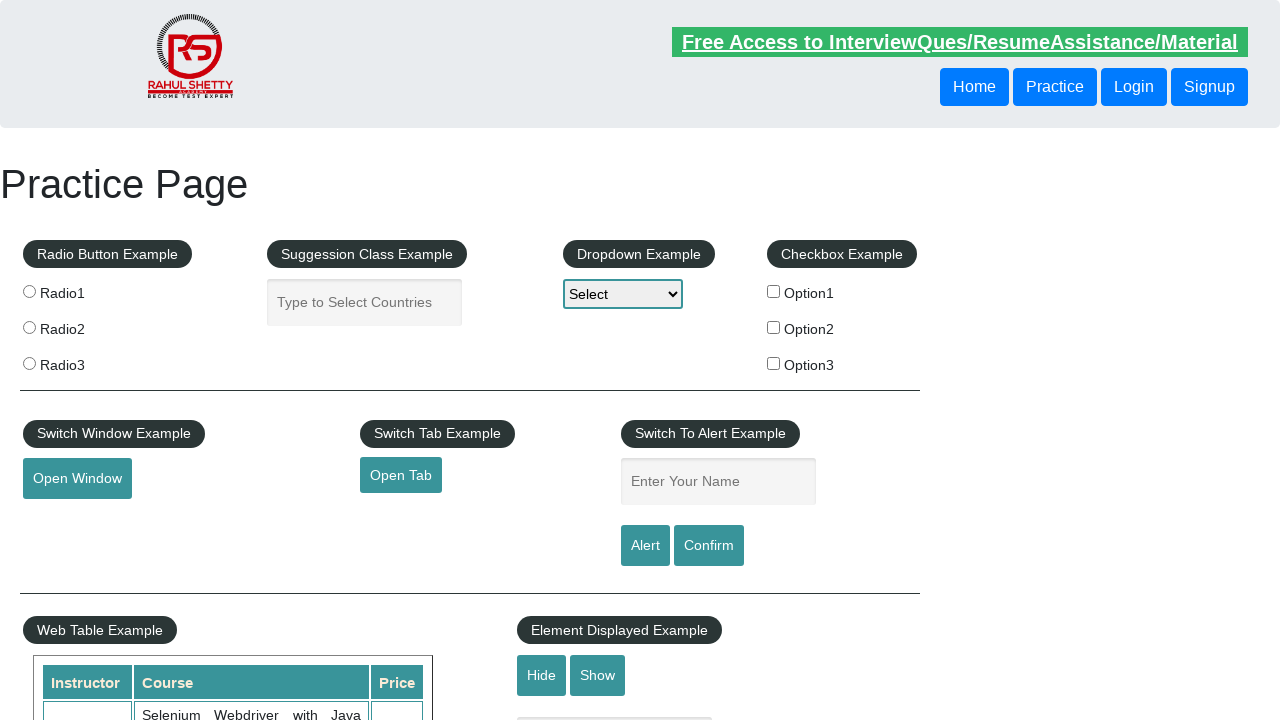

Set up dialog handler to accept alert
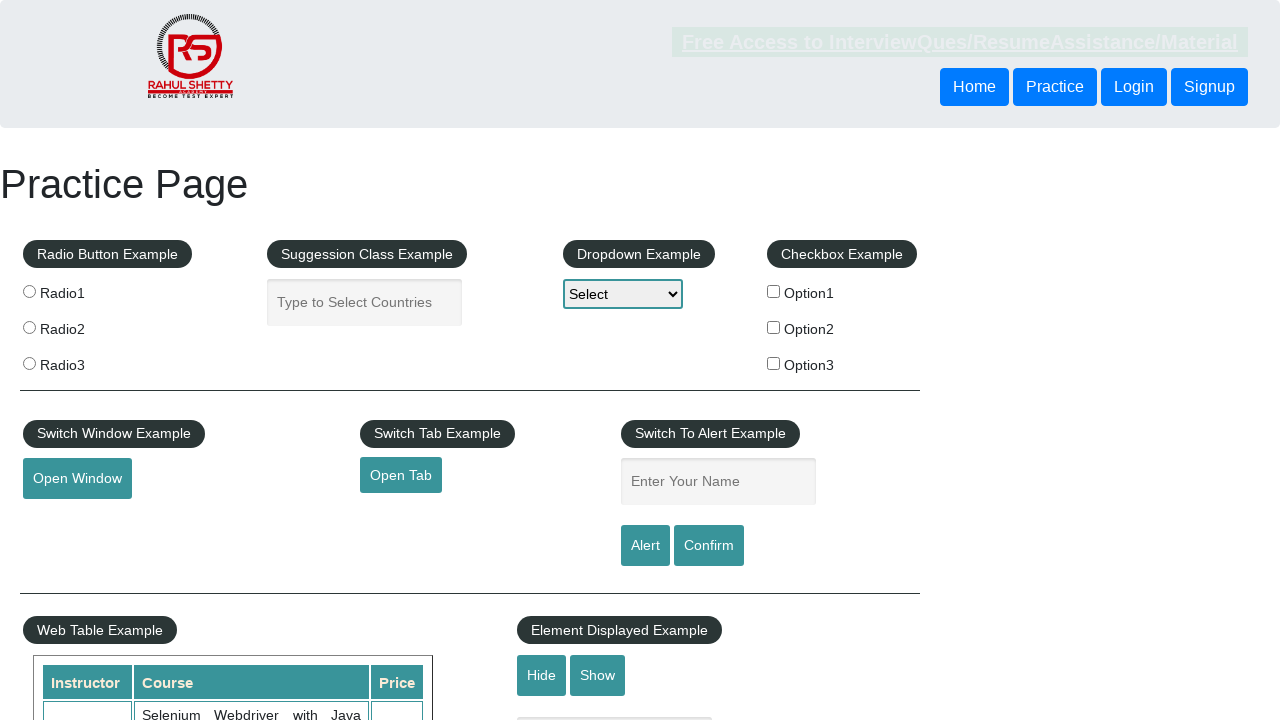

Filled name field with 'Nitish' again on #name
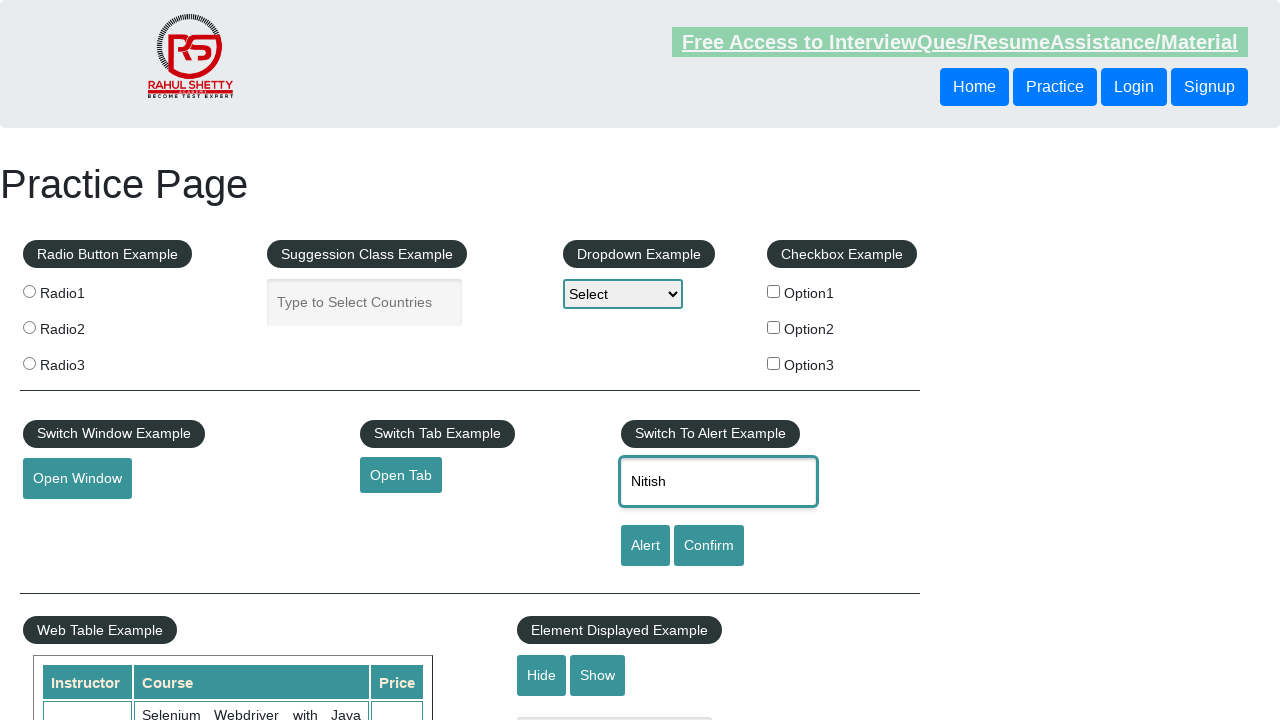

Clicked confirm button to trigger JavaScript confirmation dialog at (709, 546) on #confirmbtn
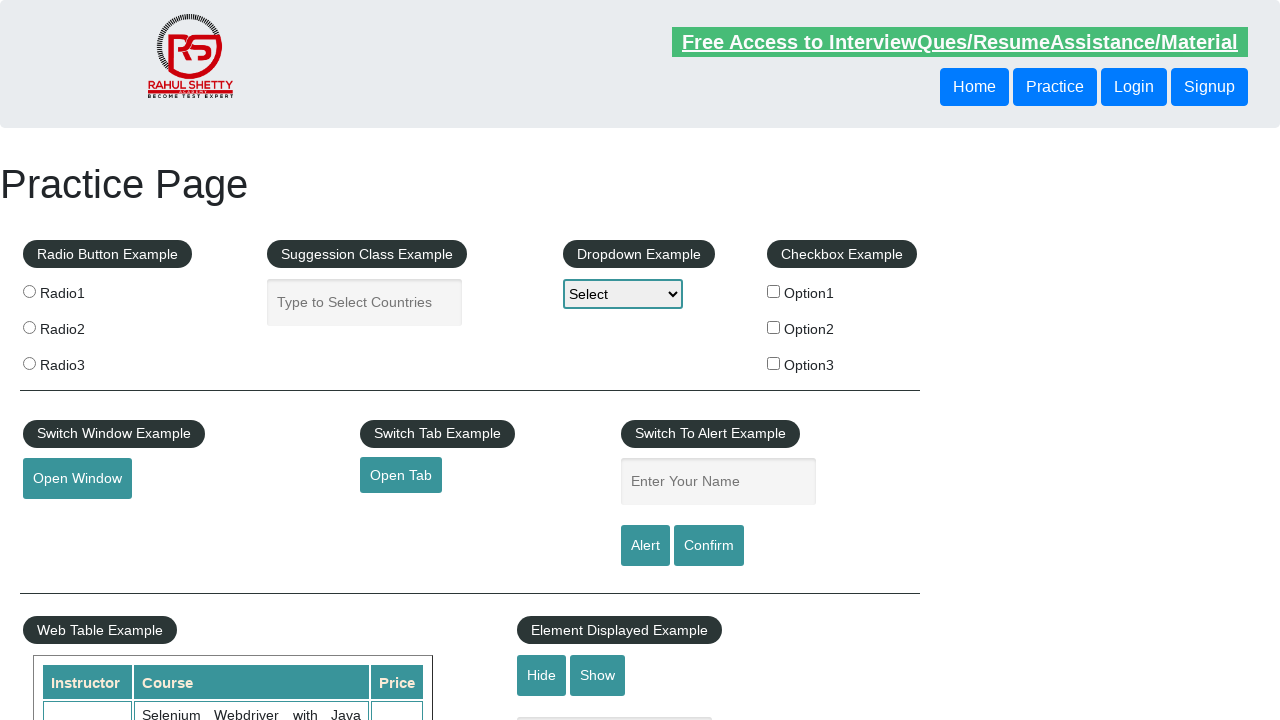

Set up dialog handler to dismiss confirmation dialog
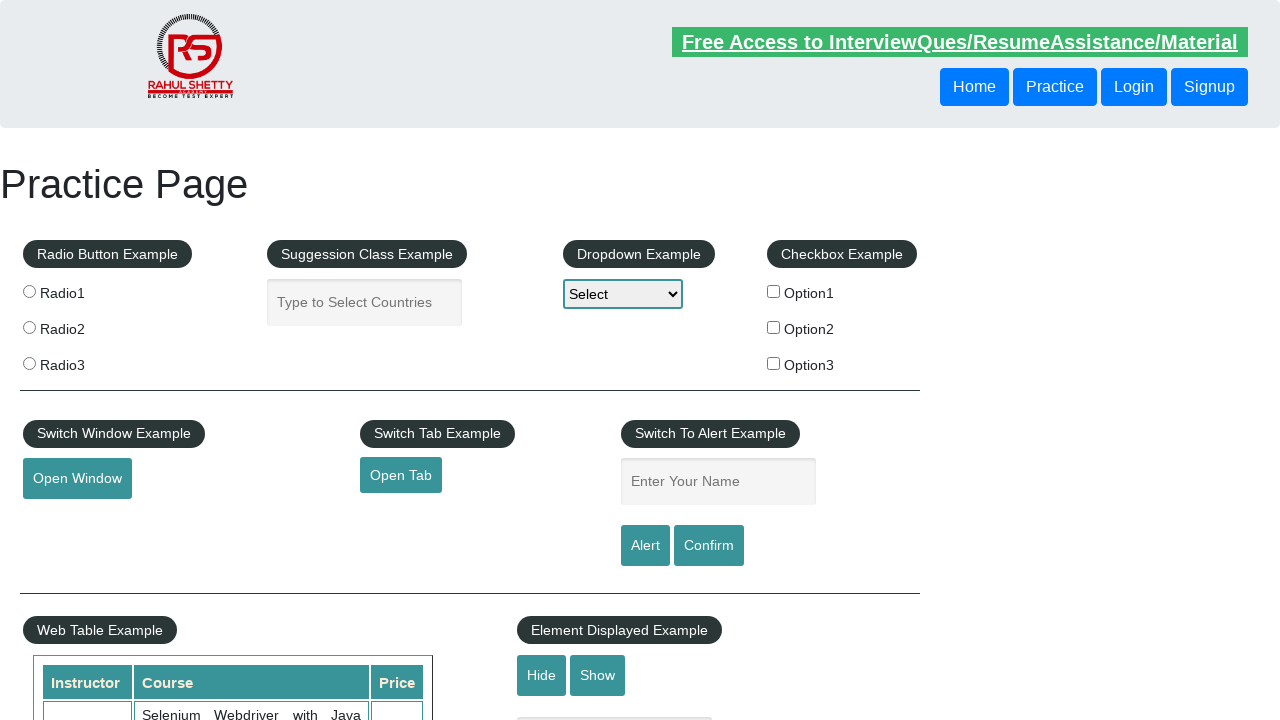

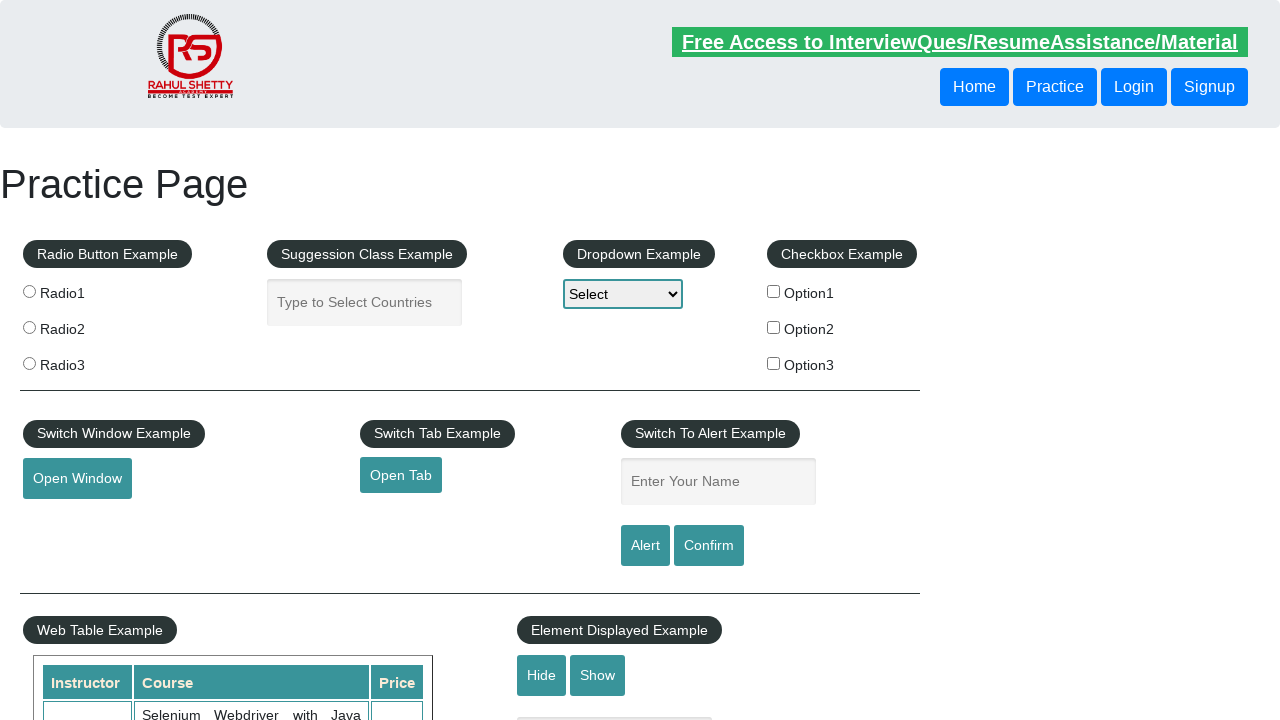